Tests JavaScript confirm dialog by clicking JS Confirm button, accepting it, and verifying the result text contains "Ok"

Starting URL: http://the-internet.herokuapp.com/

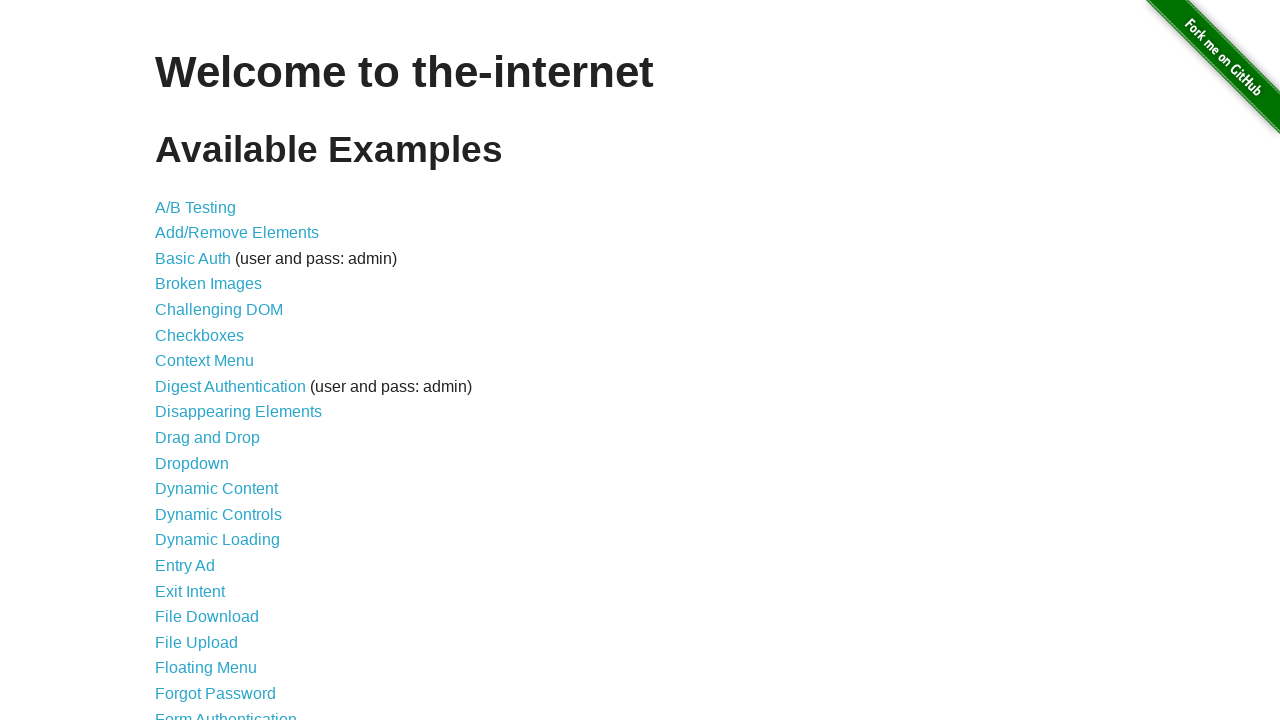

Clicked on JavaScript Alerts link at (214, 361) on xpath=//*[@href='/javascript_alerts']
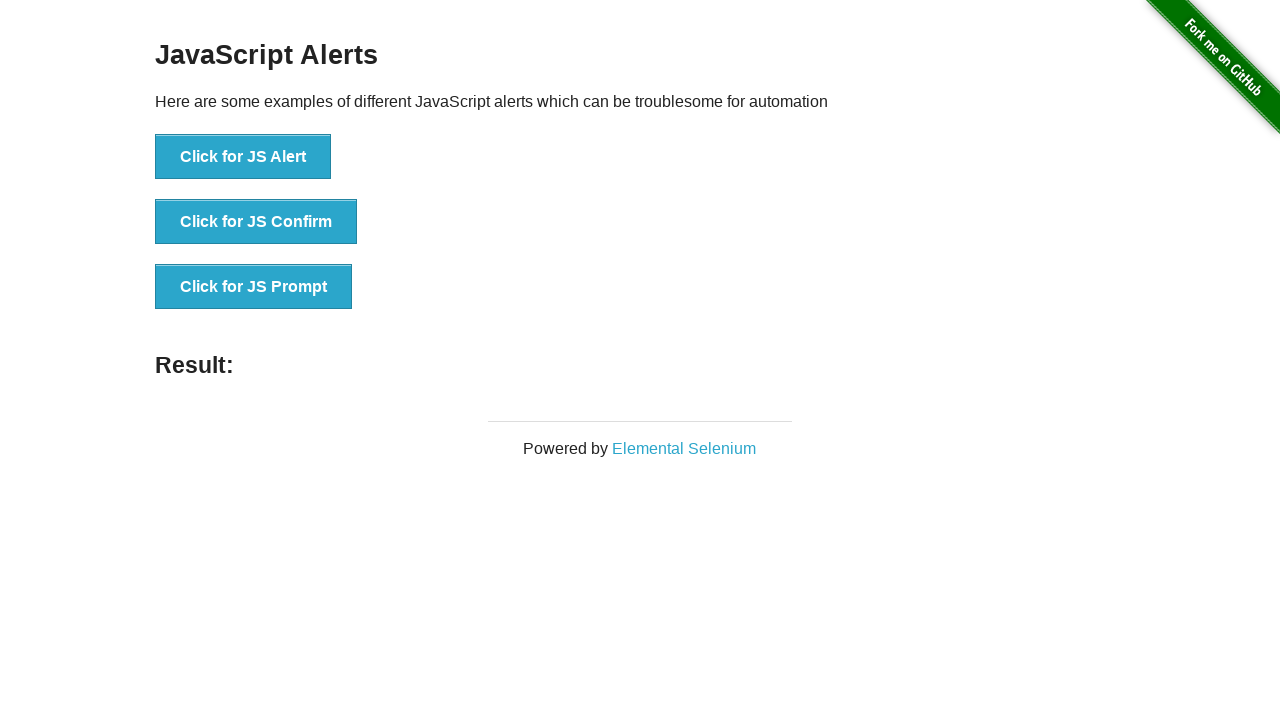

Clicked on JS Confirm button at (256, 222) on xpath=//*[@onclick='jsConfirm()']
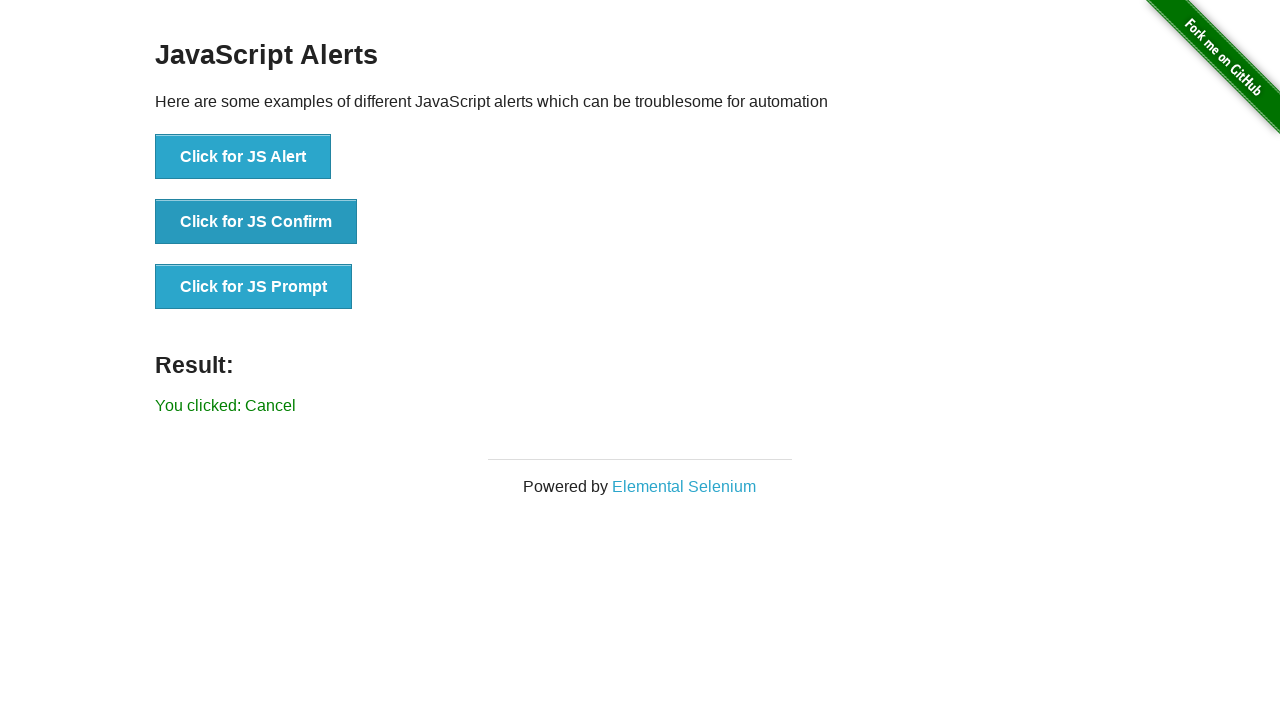

Set up dialog handler to accept confirm dialog
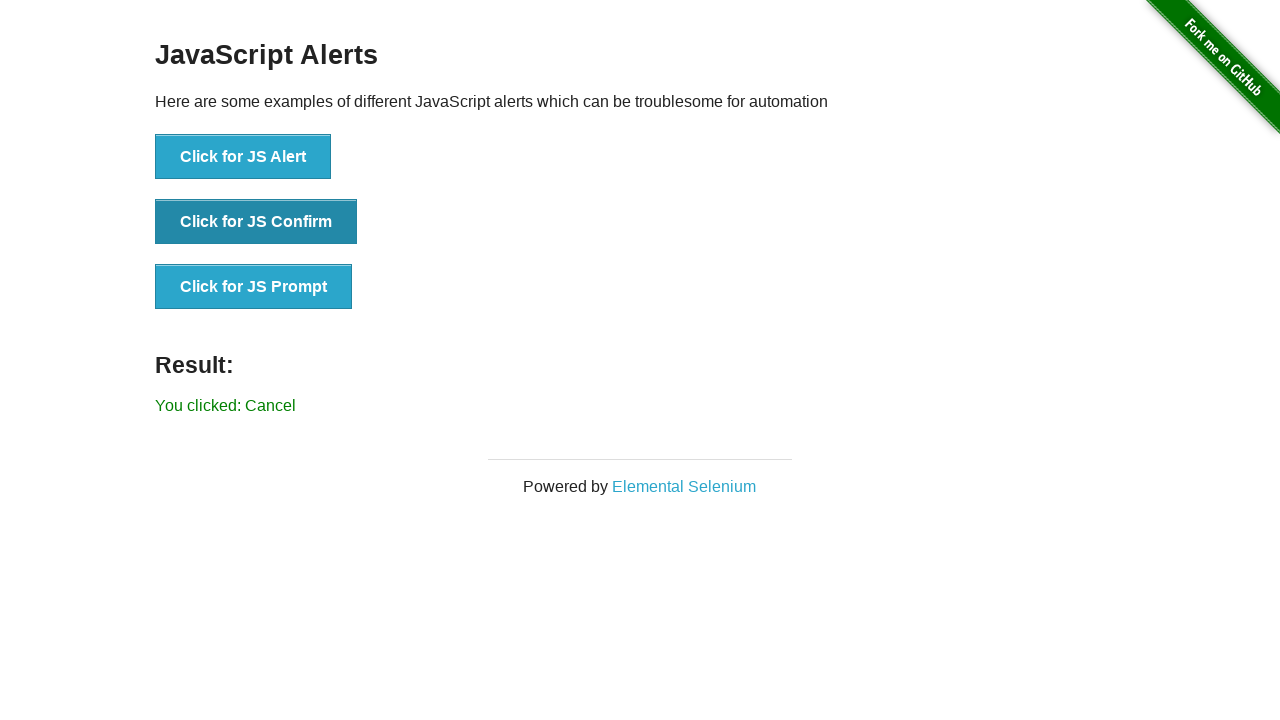

Result text appeared confirming dialog was accepted with 'Ok'
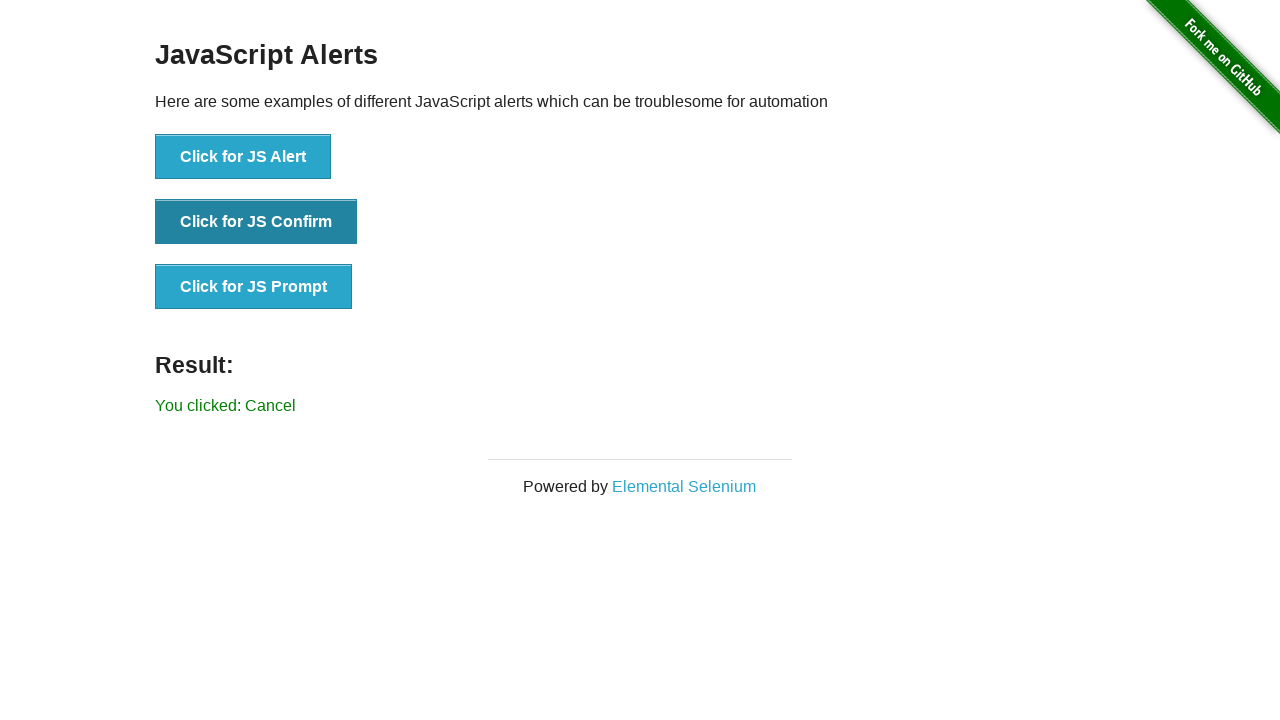

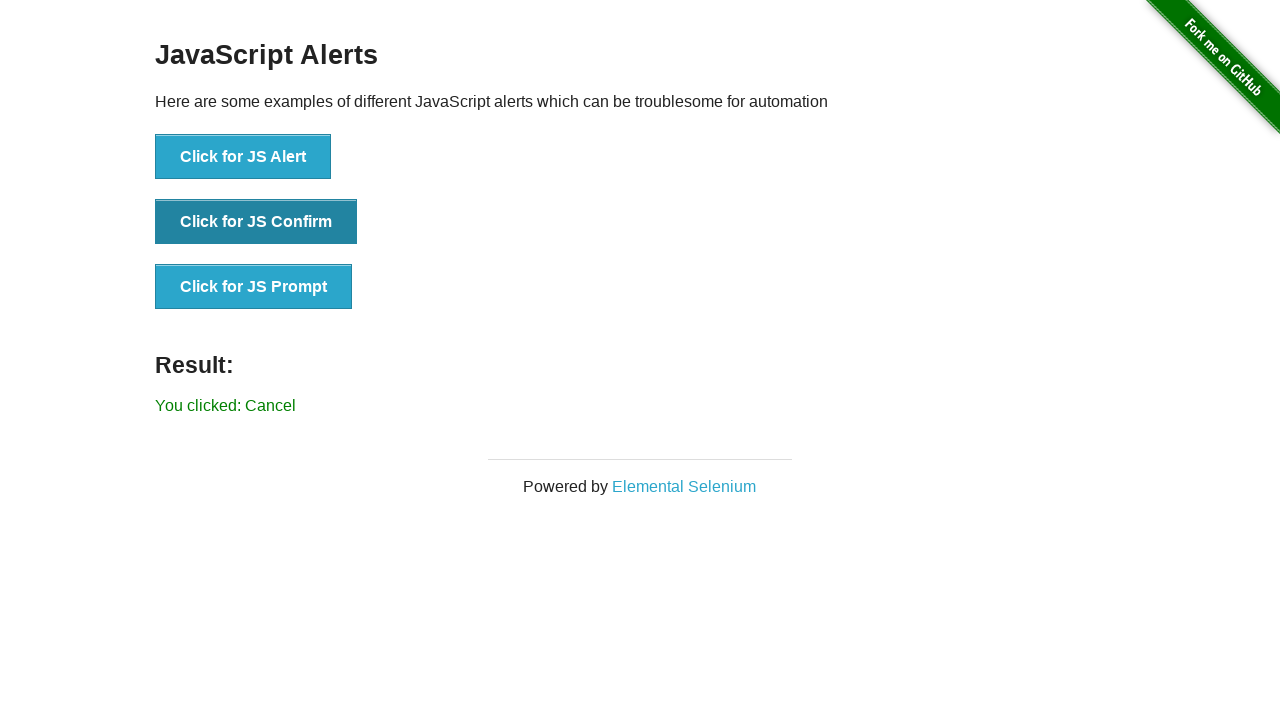